Tests appending text to an existing input field by focusing on it, moving cursor to end, and adding text

Starting URL: https://letcode.in/edit

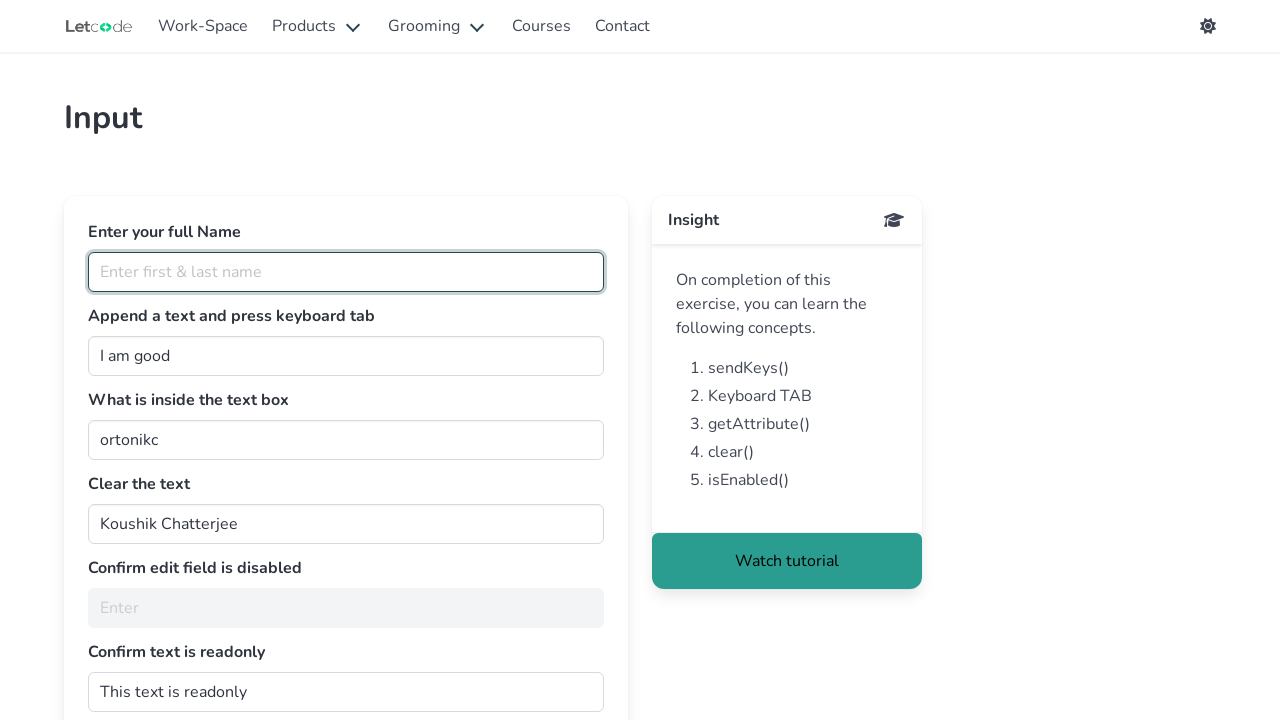

Focused on the join input field on #join
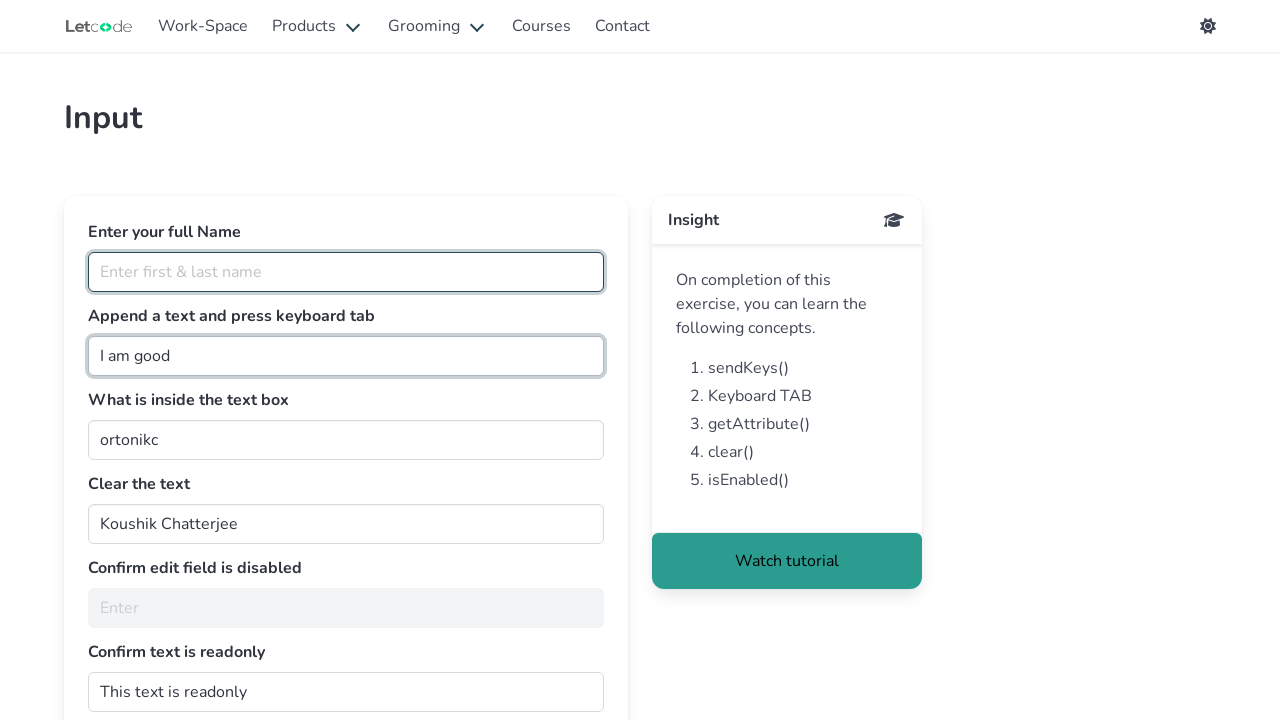

Pressed End key to move cursor to end of text
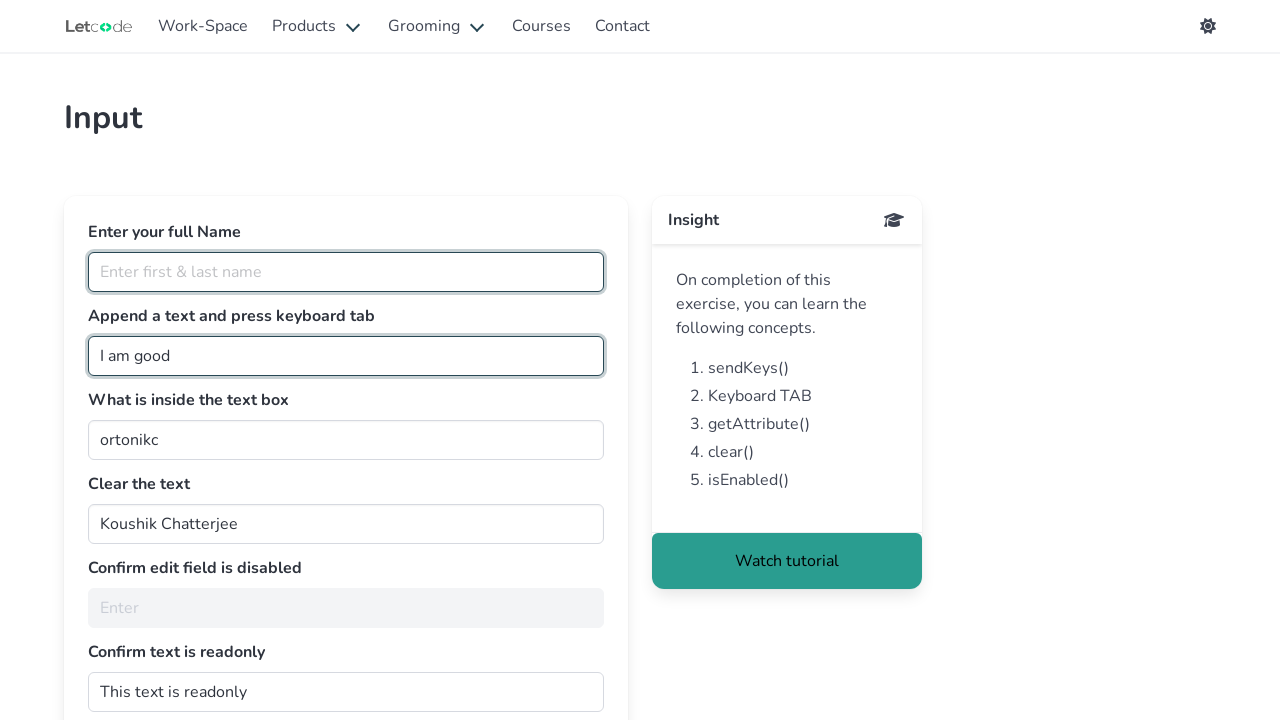

Appended ' Human' text to the input field
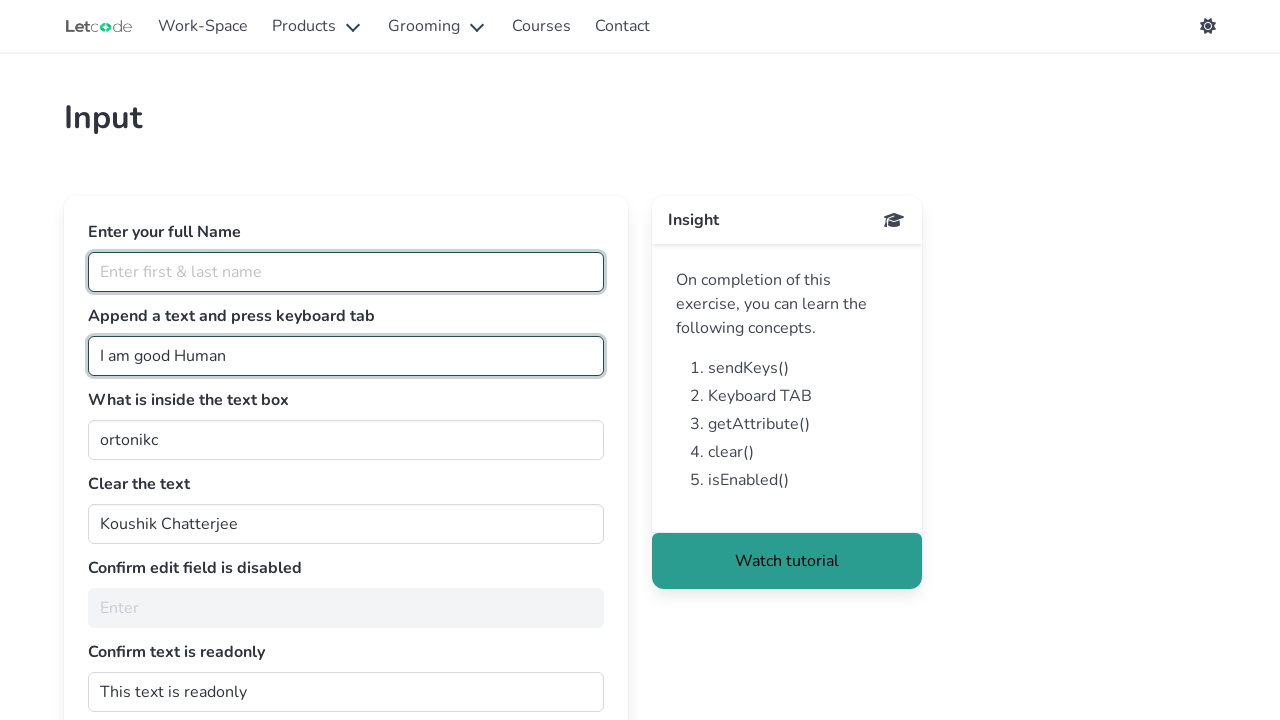

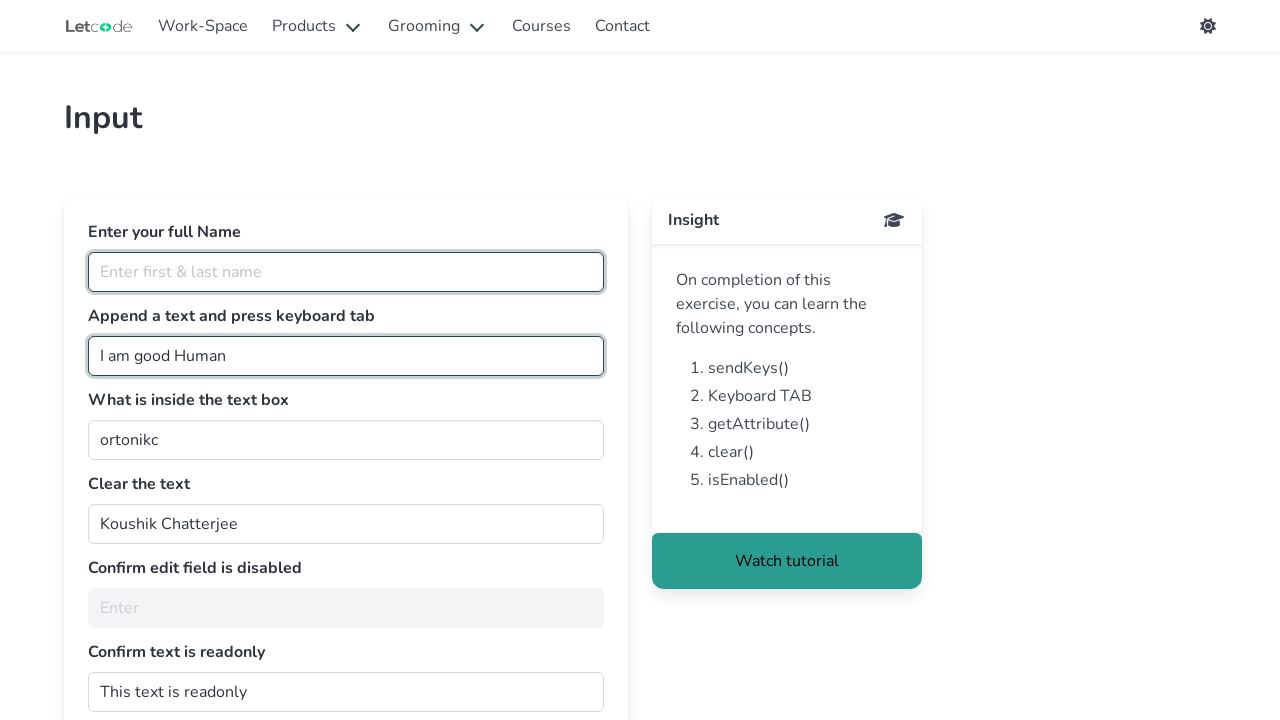